Tests that new todo items are appended to the bottom of the list by creating 3 items and verifying order

Starting URL: https://demo.playwright.dev/todomvc

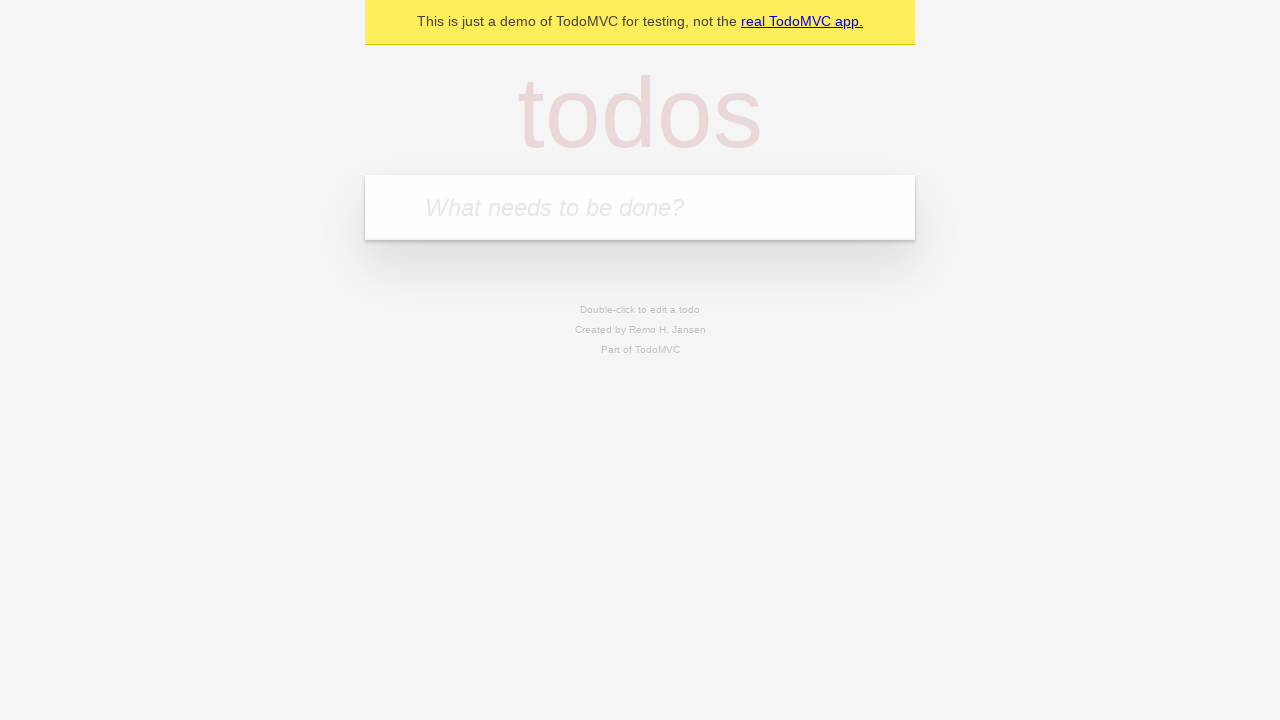

Located the new todo input field
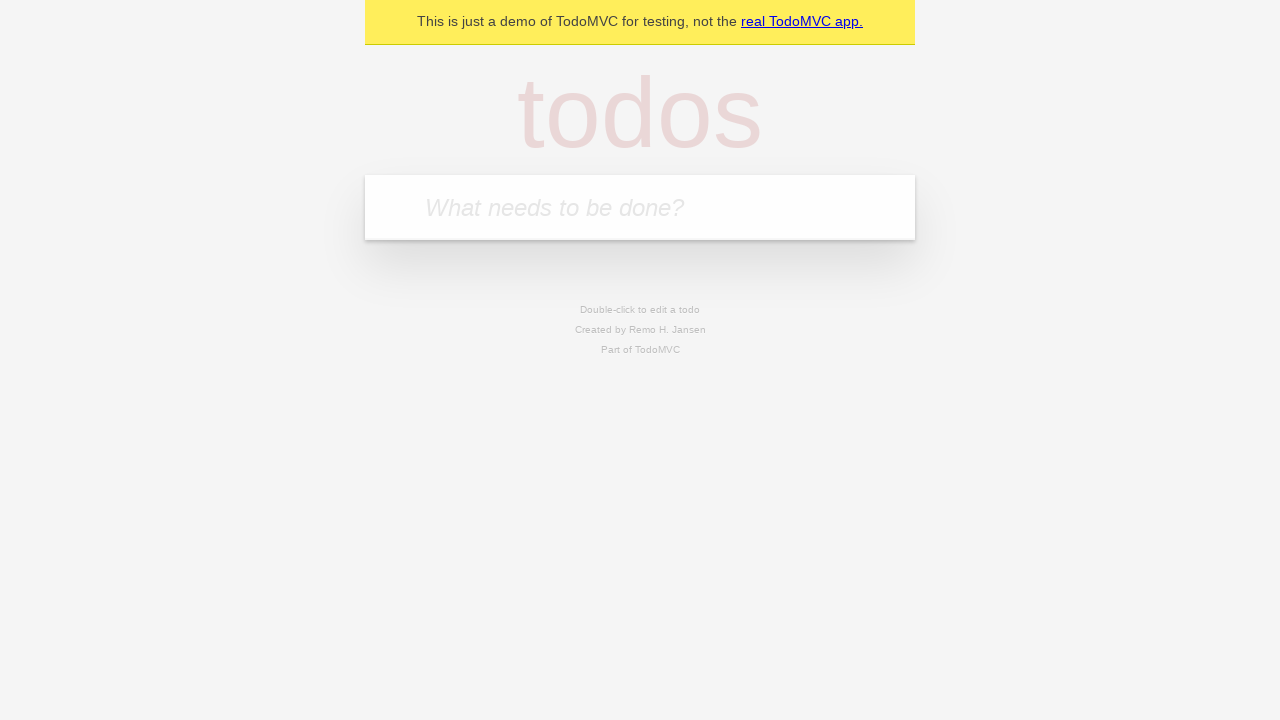

Filled first todo item: 'buy some cheese' on internal:attr=[placeholder="What needs to be done?"i]
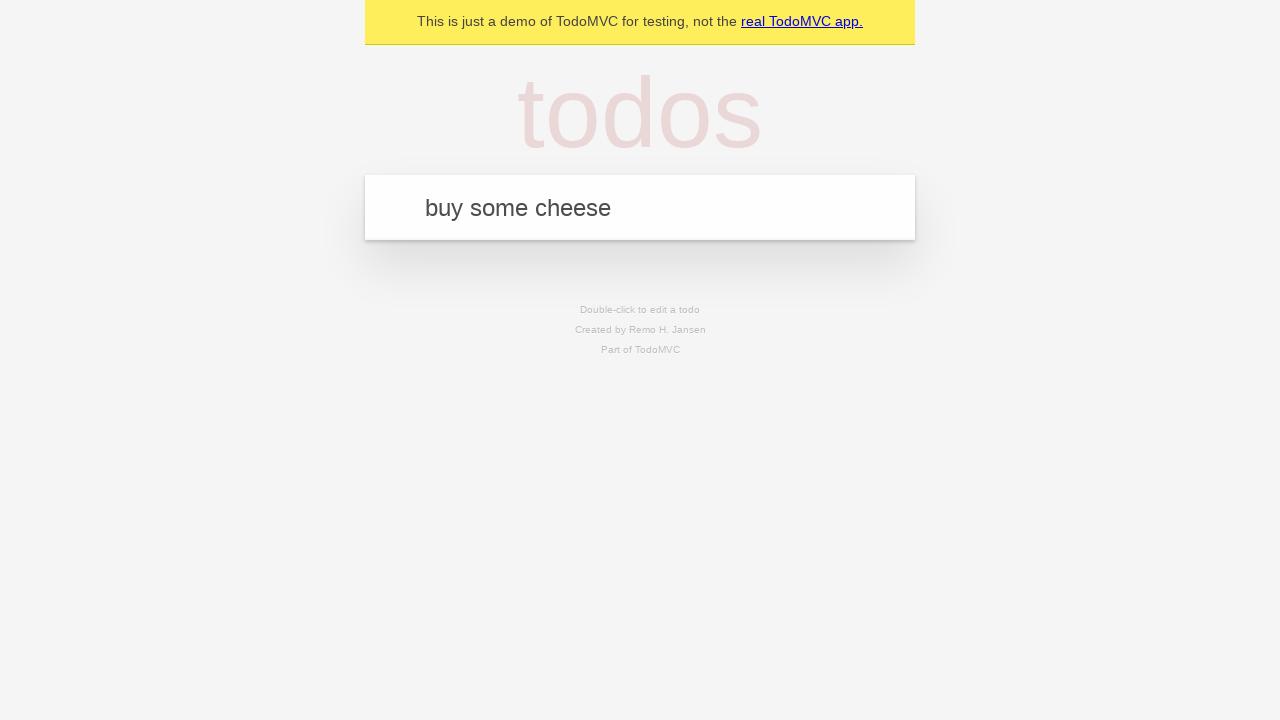

Pressed Enter to create first todo on internal:attr=[placeholder="What needs to be done?"i]
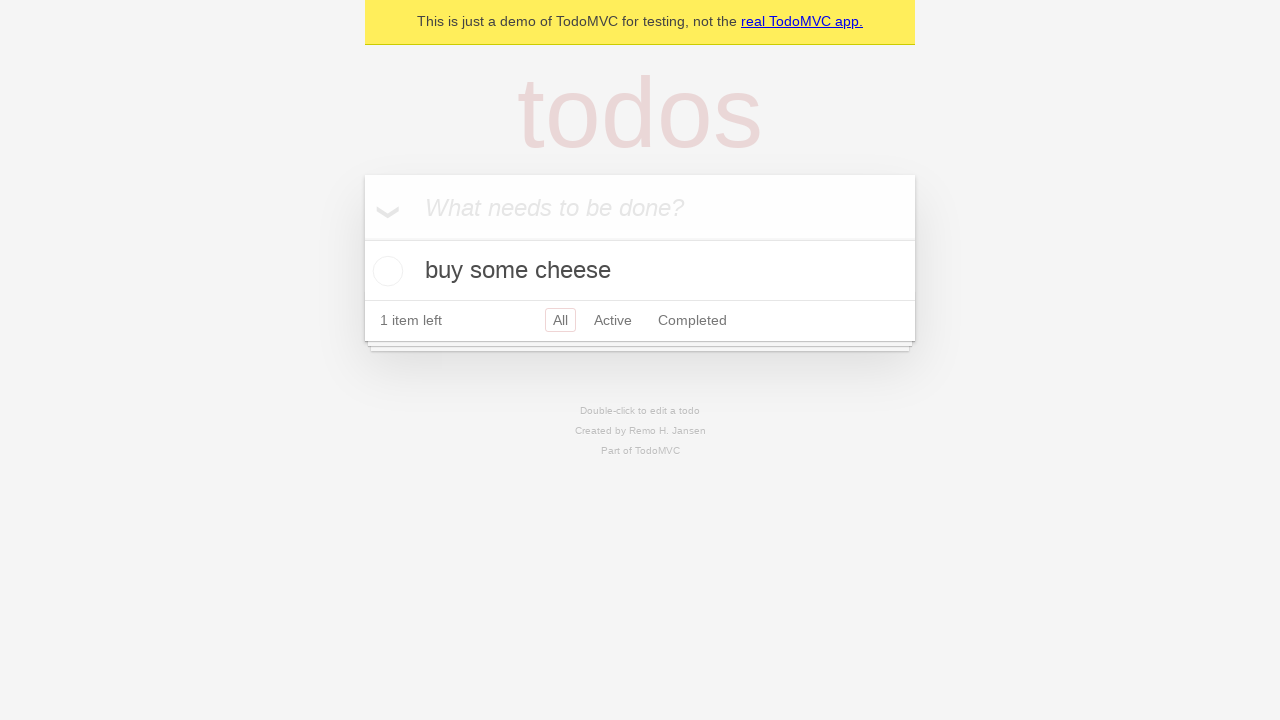

Filled second todo item: 'feed the cat' on internal:attr=[placeholder="What needs to be done?"i]
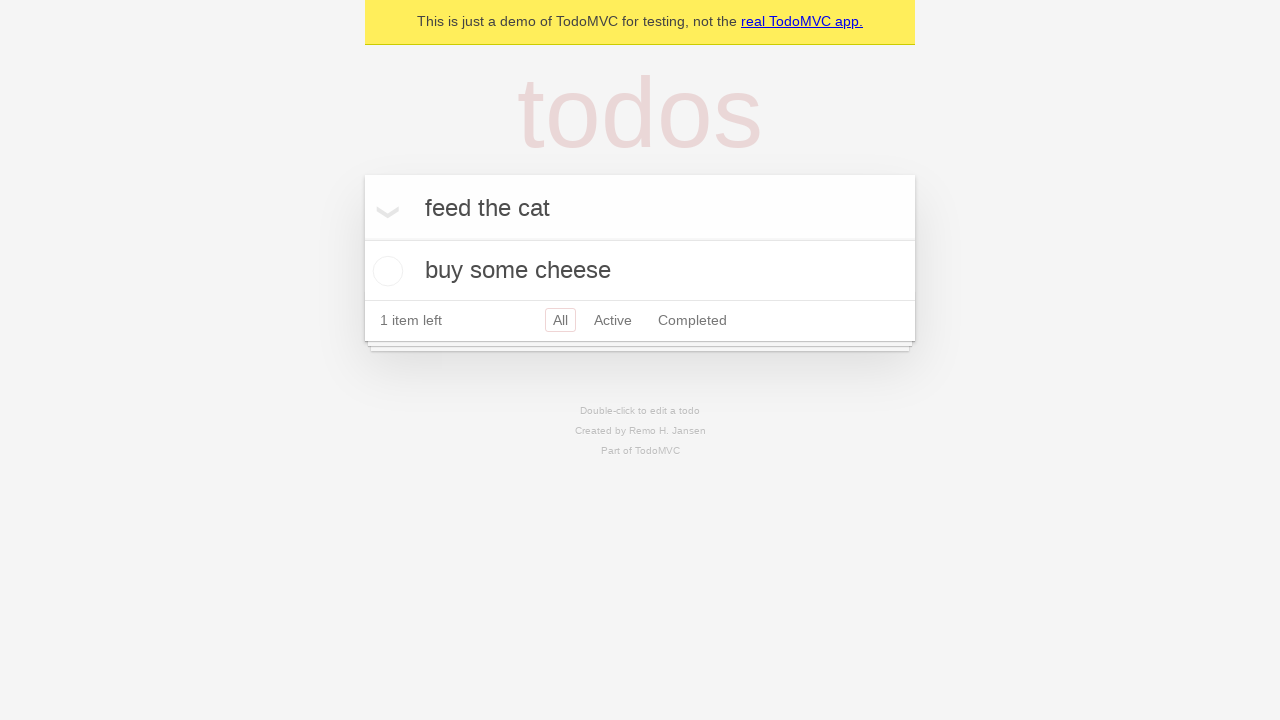

Pressed Enter to create second todo on internal:attr=[placeholder="What needs to be done?"i]
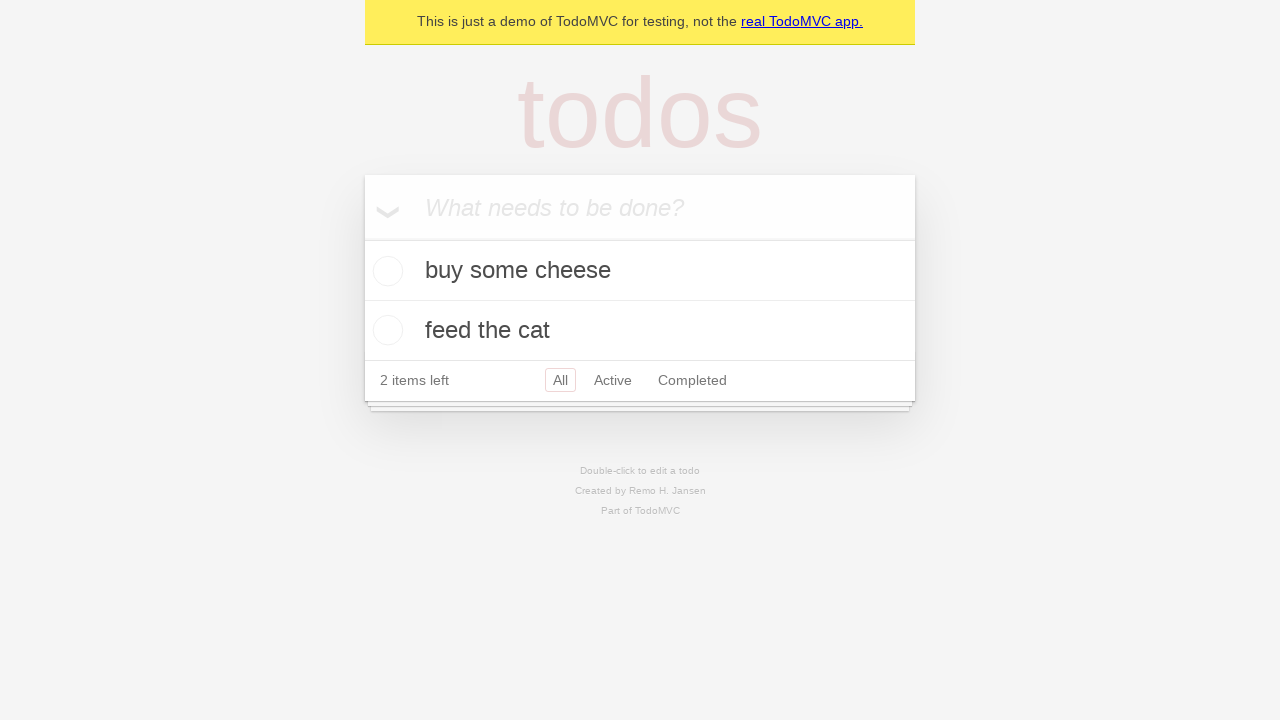

Filled third todo item: 'book a doctors appointment' on internal:attr=[placeholder="What needs to be done?"i]
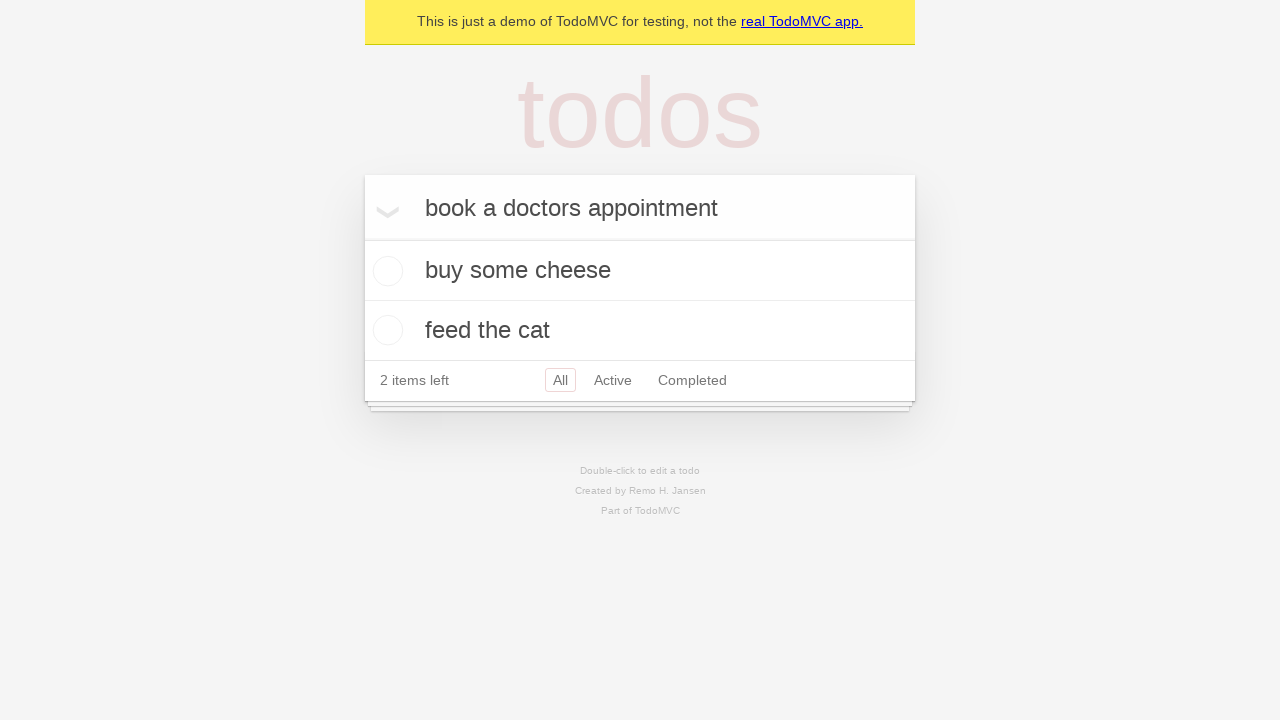

Pressed Enter to create third todo on internal:attr=[placeholder="What needs to be done?"i]
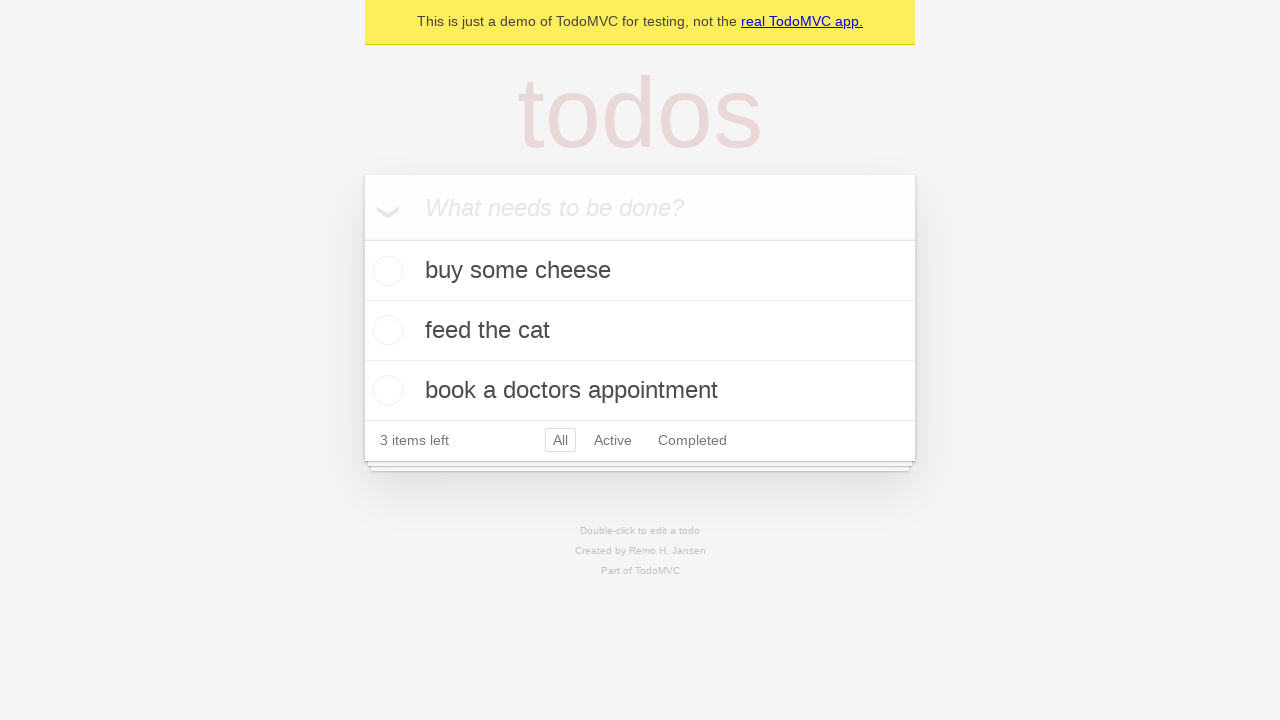

Todo count element loaded, confirming all items created
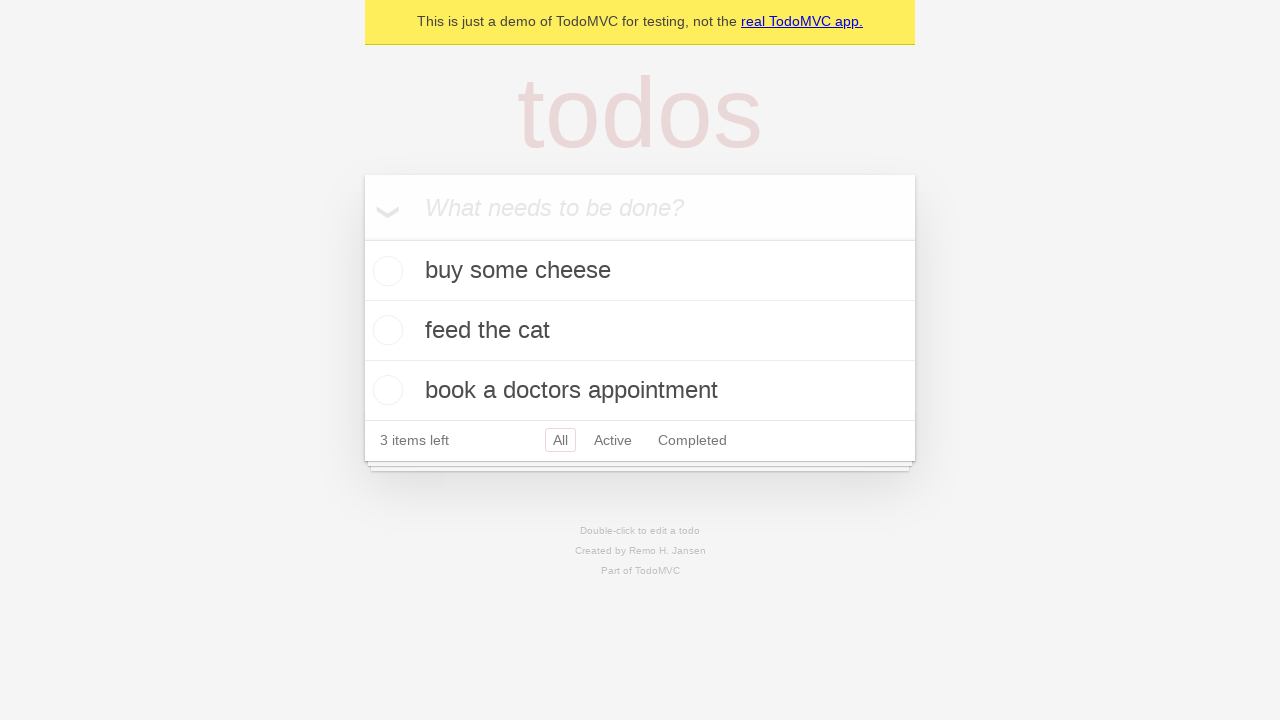

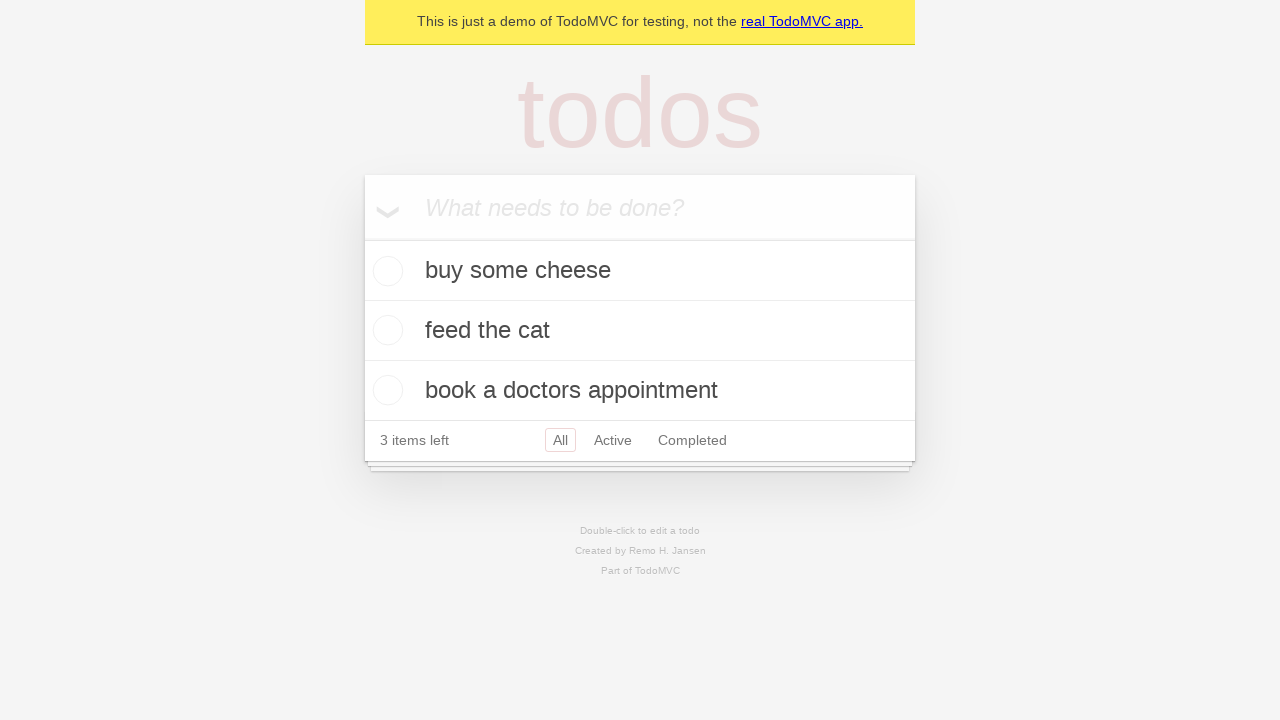